Tests drag and drop functionality using click-and-hold, move-to-element, and release actions

Starting URL: https://jqueryui.com/droppable/

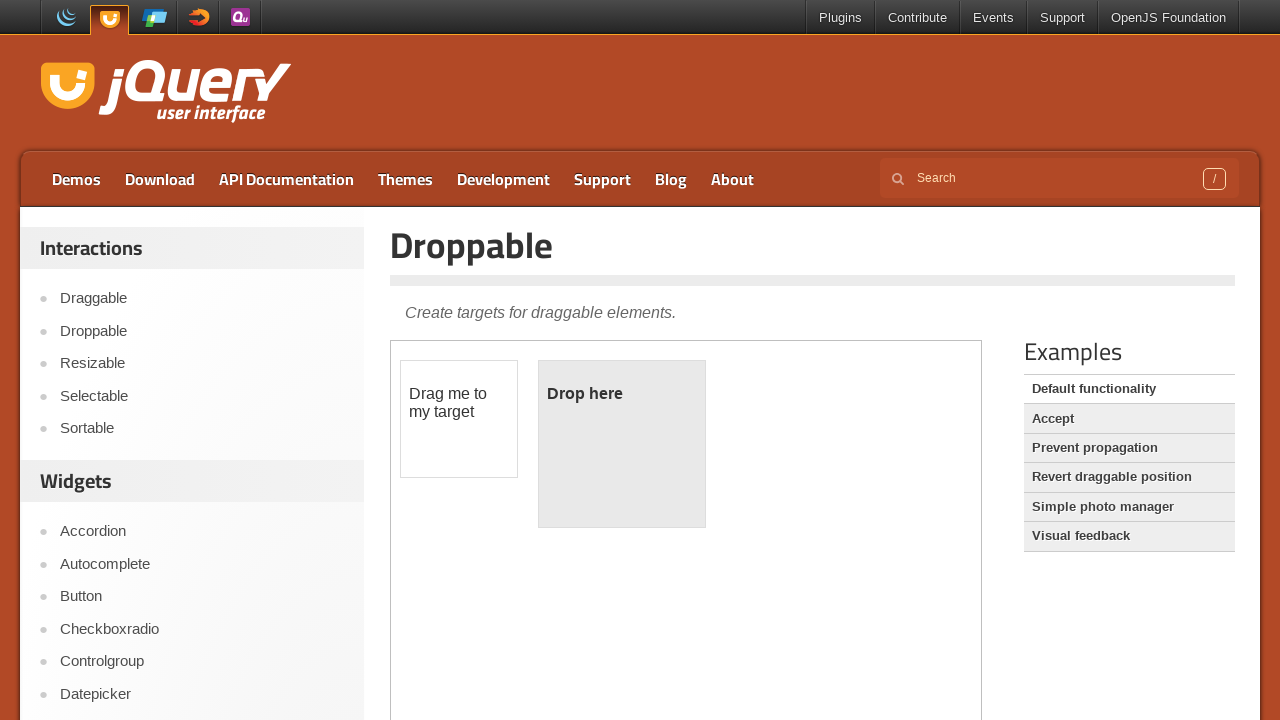

Located the first iframe containing drag and drop elements
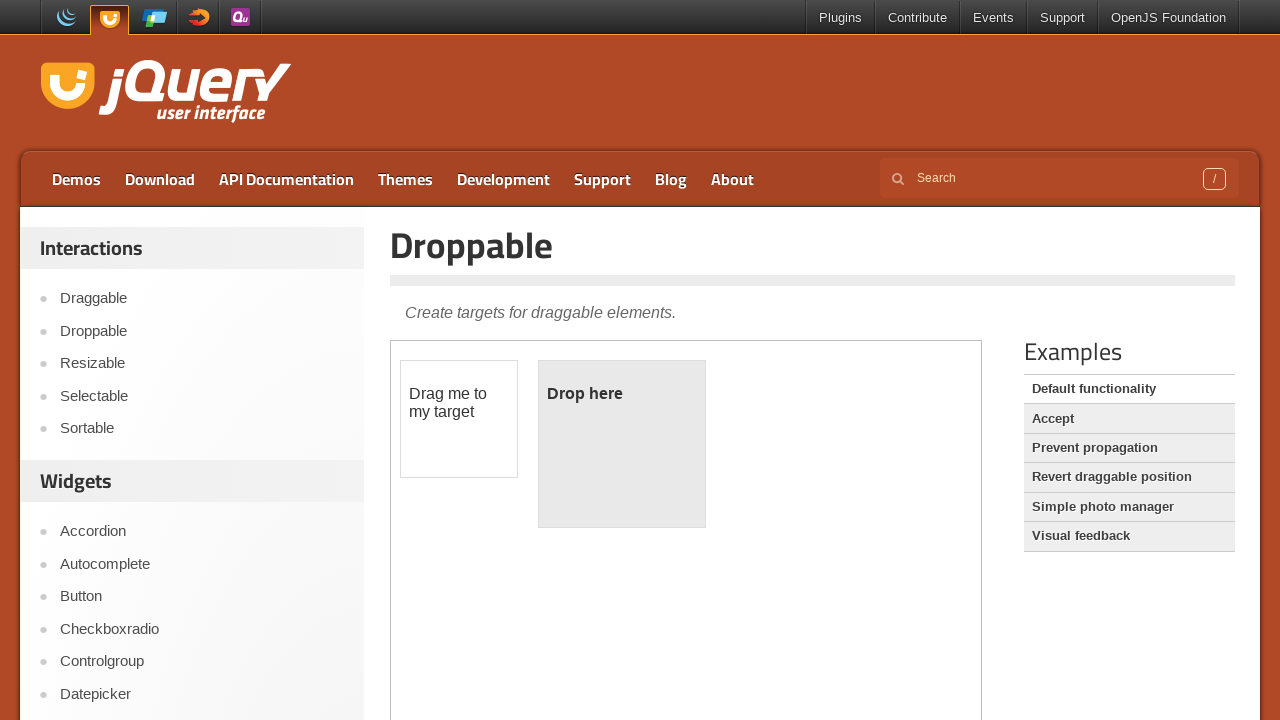

Located the draggable element with id 'draggable'
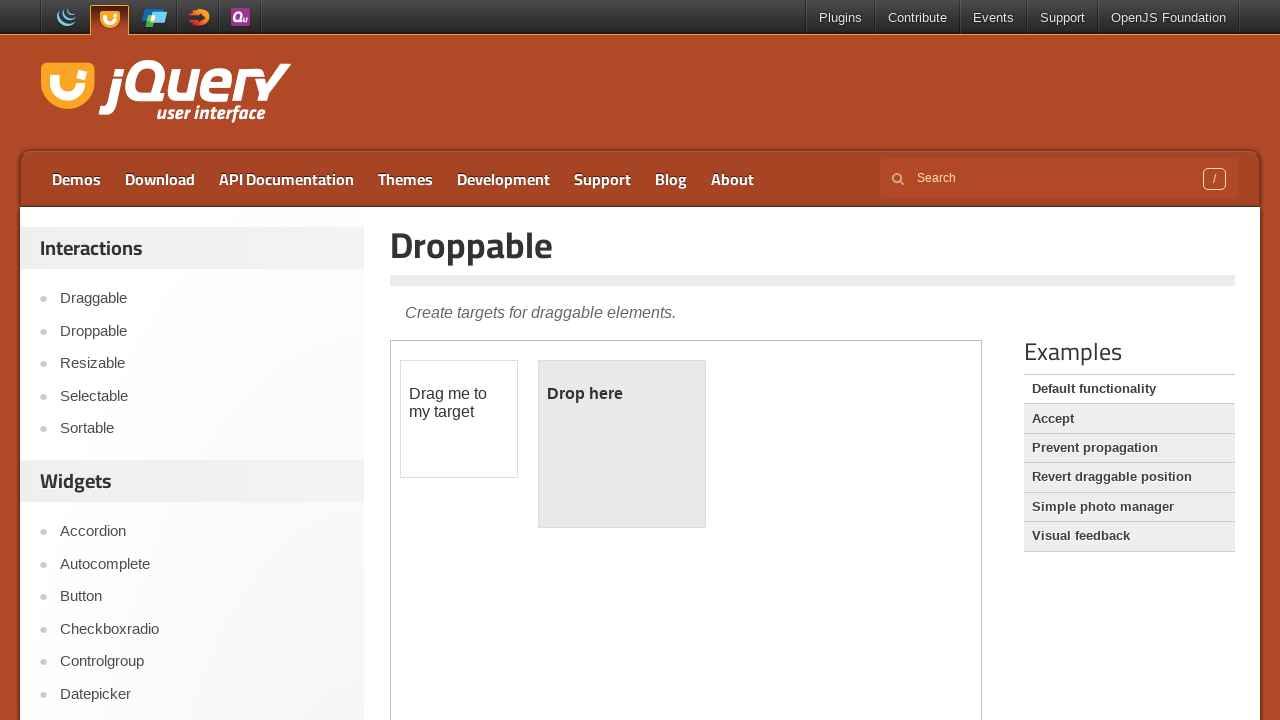

Located the droppable element with id 'droppable'
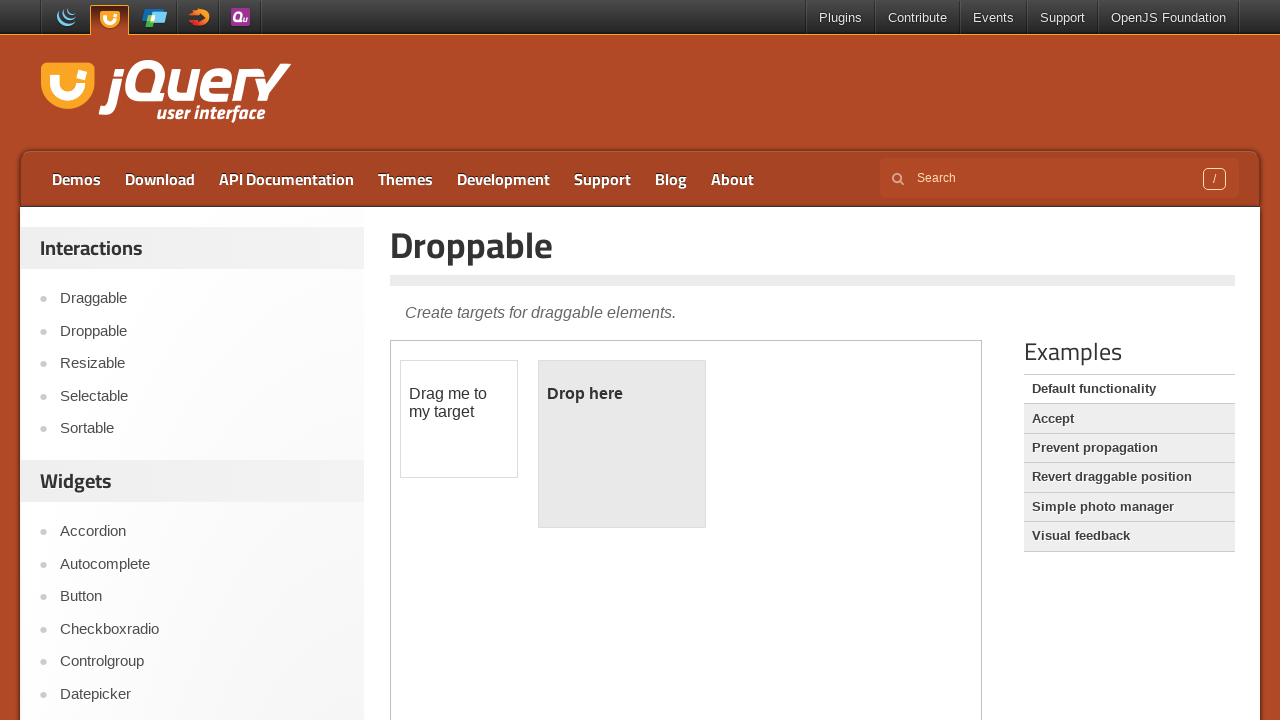

Dragged the draggable element to the droppable element at (622, 444)
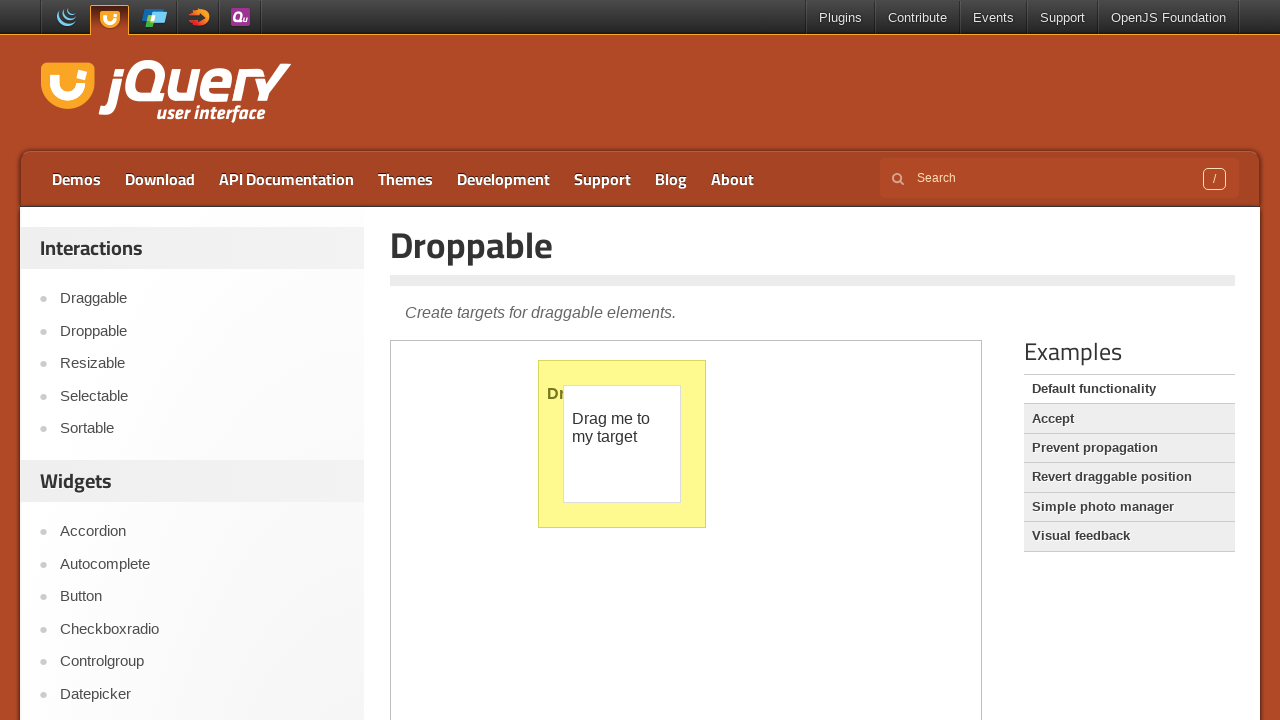

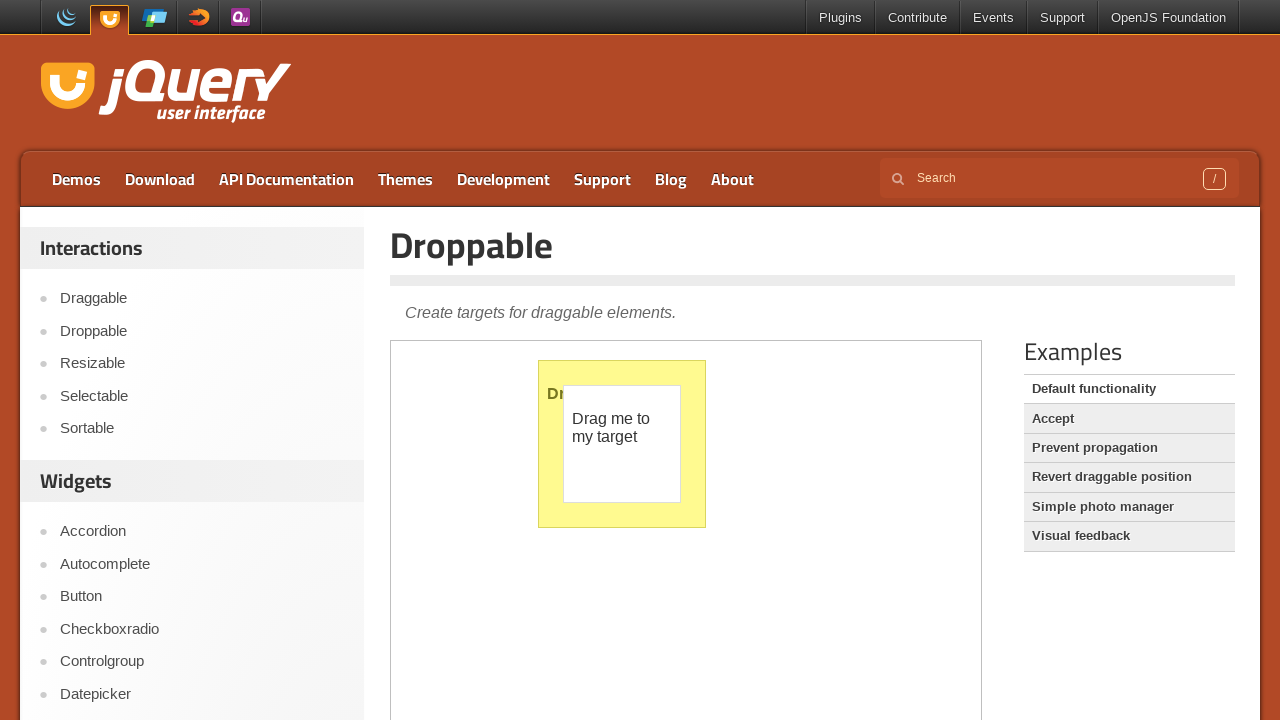